Tests implicit wait functionality by clicking a button that starts a timer and waiting for a dynamic element to appear

Starting URL: http://seleniumpractise.blogspot.com/2016/08/how-to-use-explicit-wait-in-selenium.html

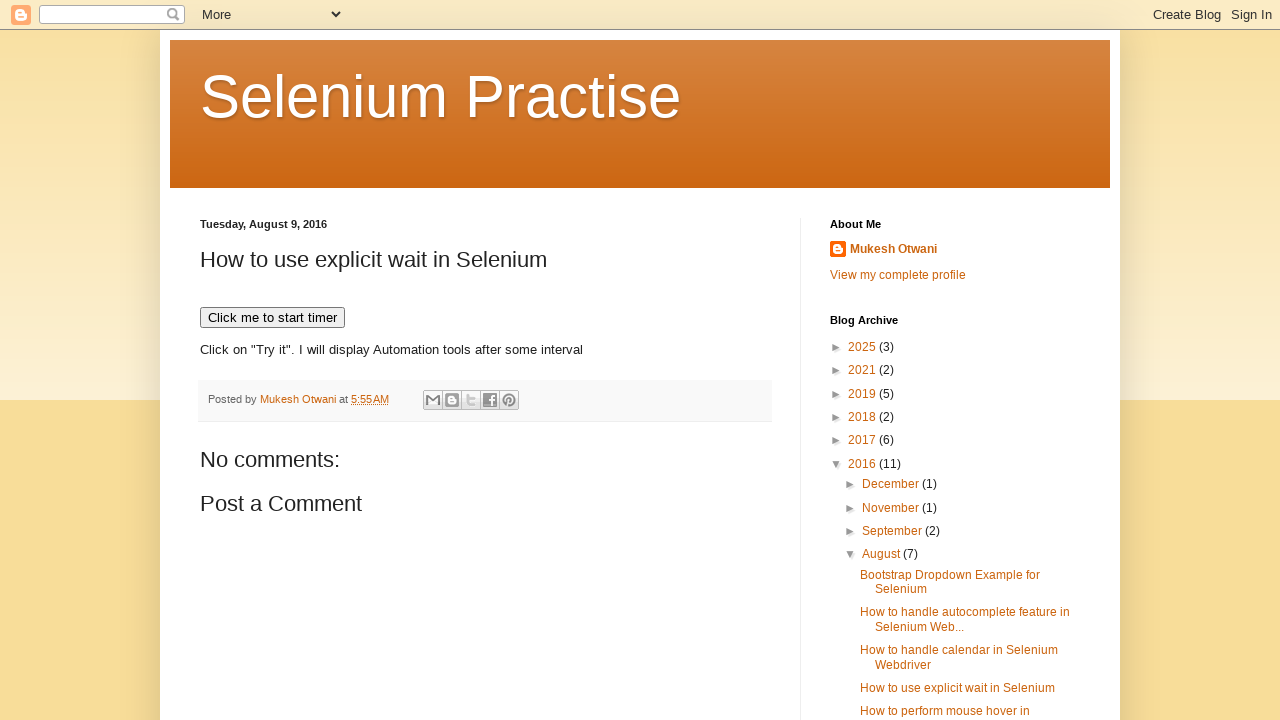

Navigated to implicit wait test page
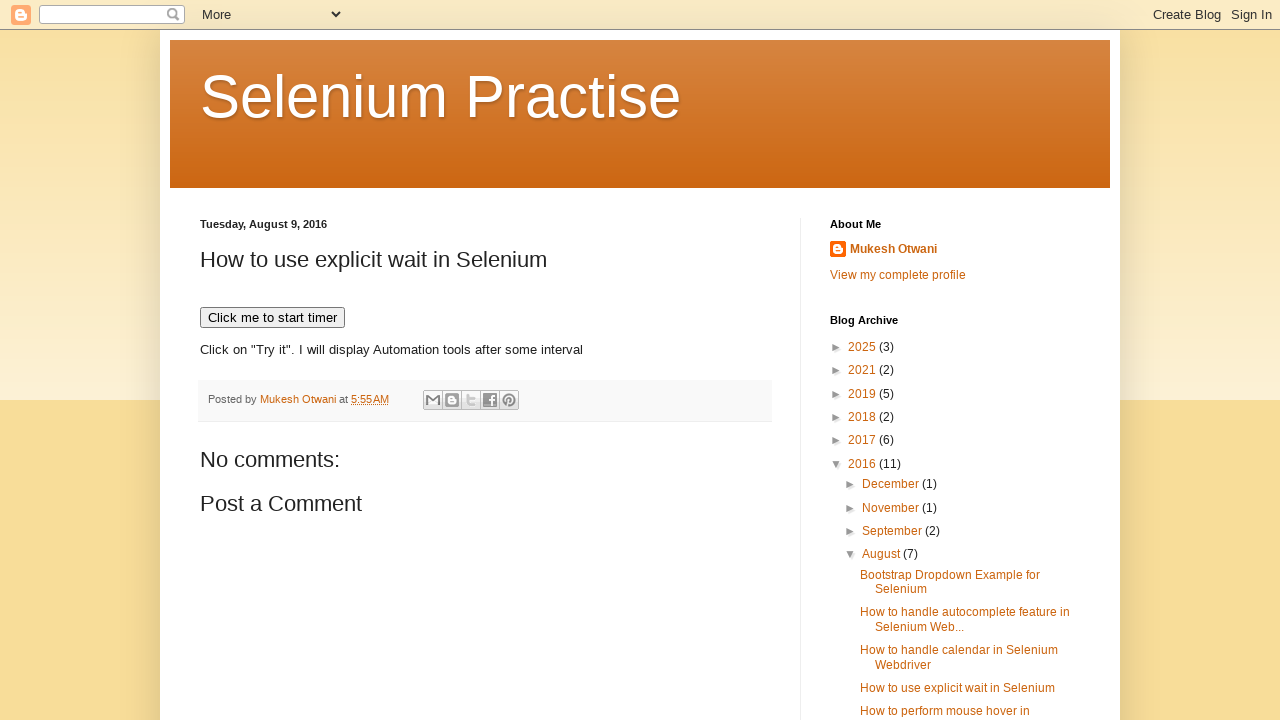

Clicked button to start timer at (272, 318) on xpath=//button[text()='Click me to start timer']
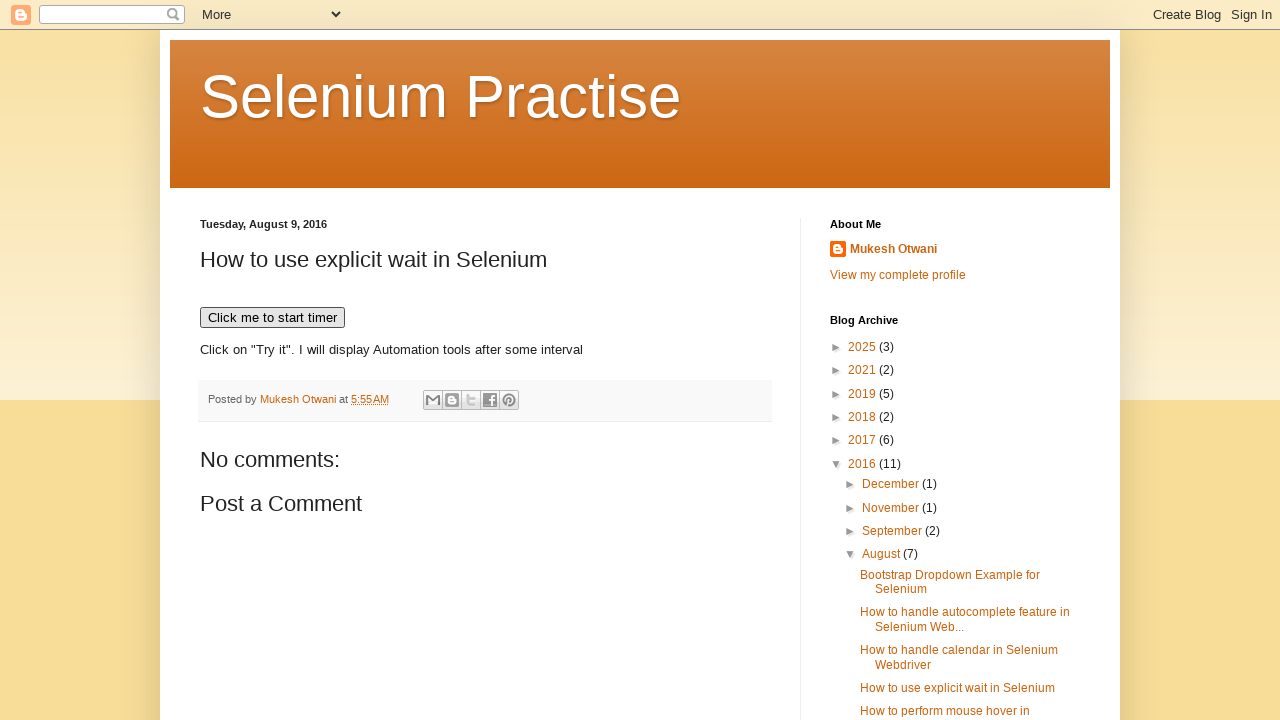

Dynamic element with 'WebDriver' text appeared
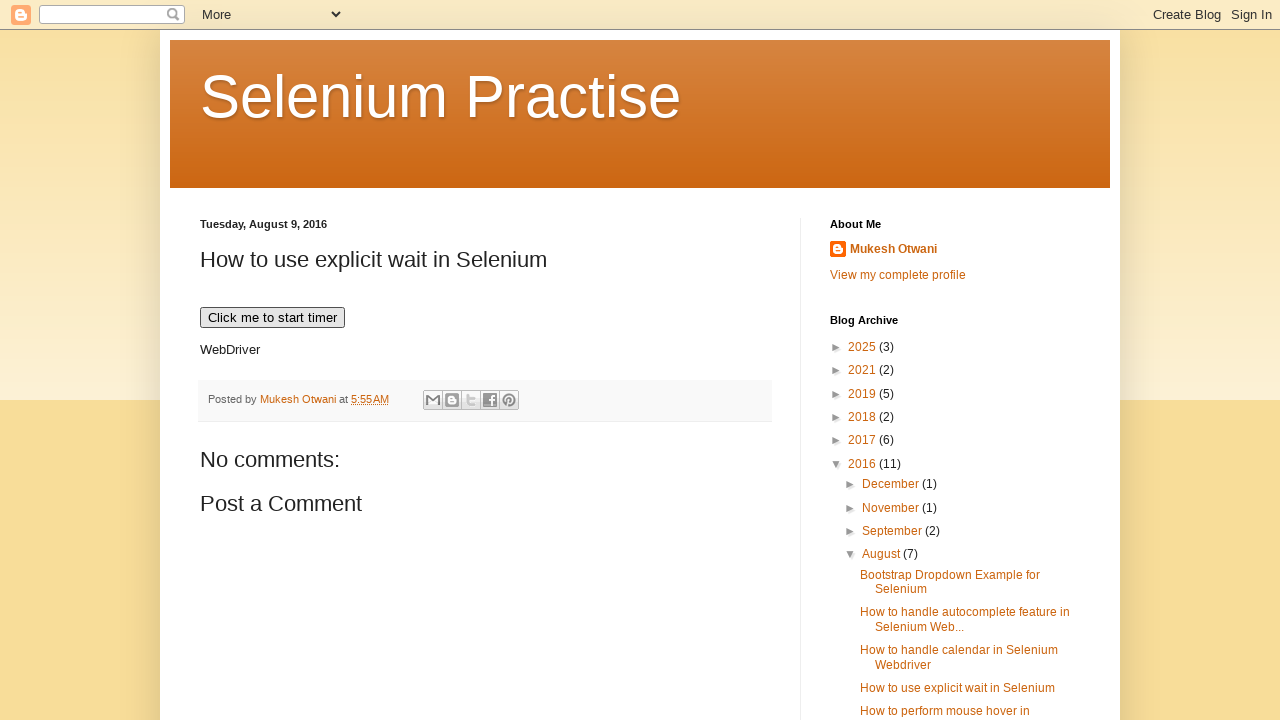

Verified that dynamic element is visible
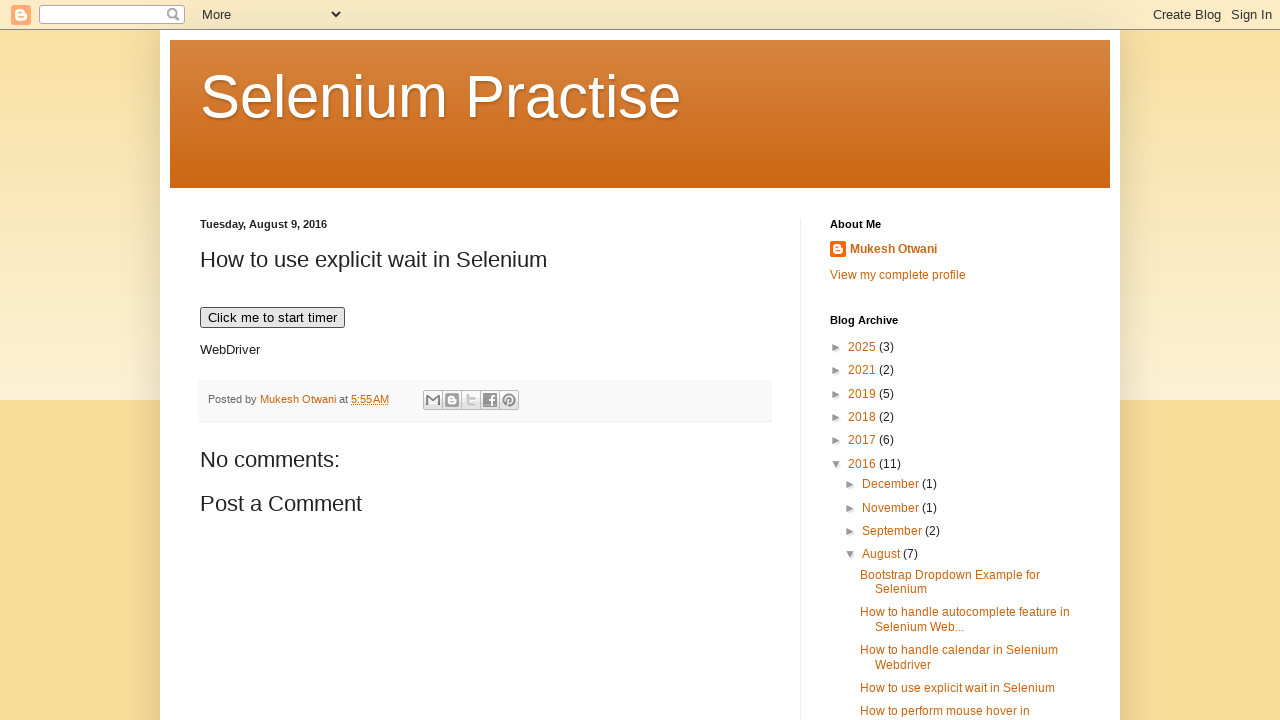

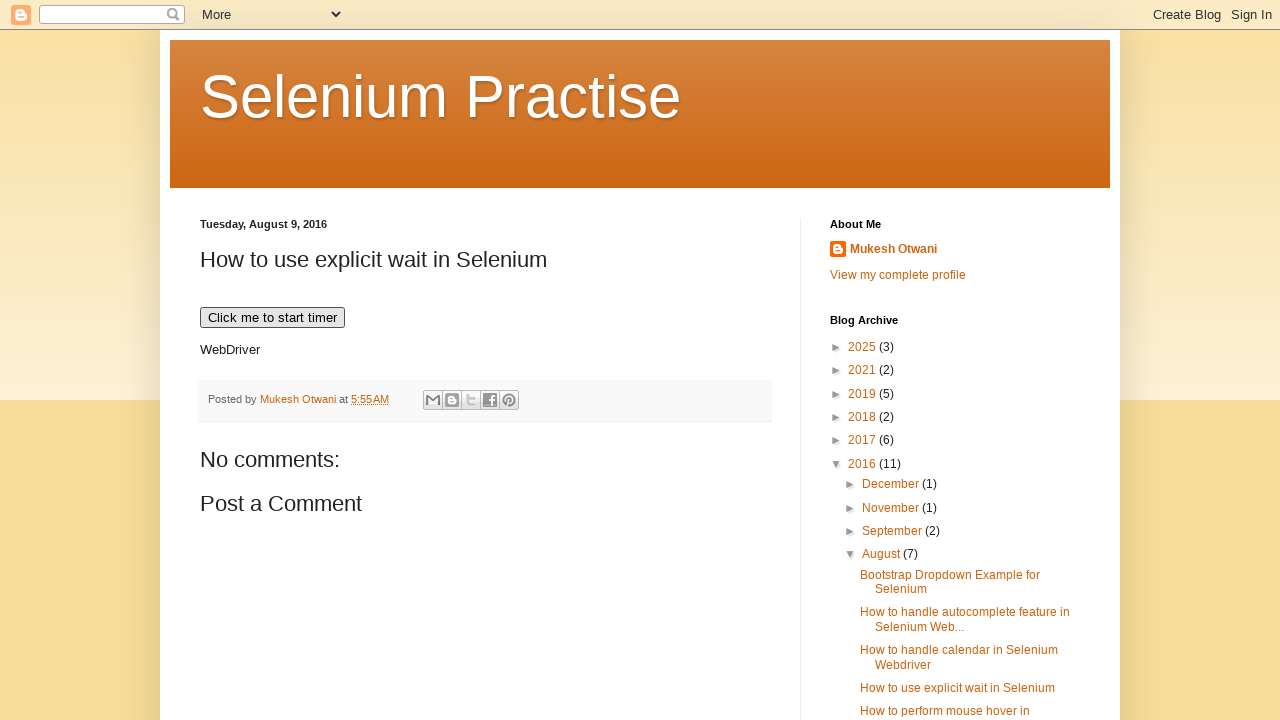